Navigates to AJIO sale page and verifies the page title

Starting URL: https://www.ajio.com/shop/sale

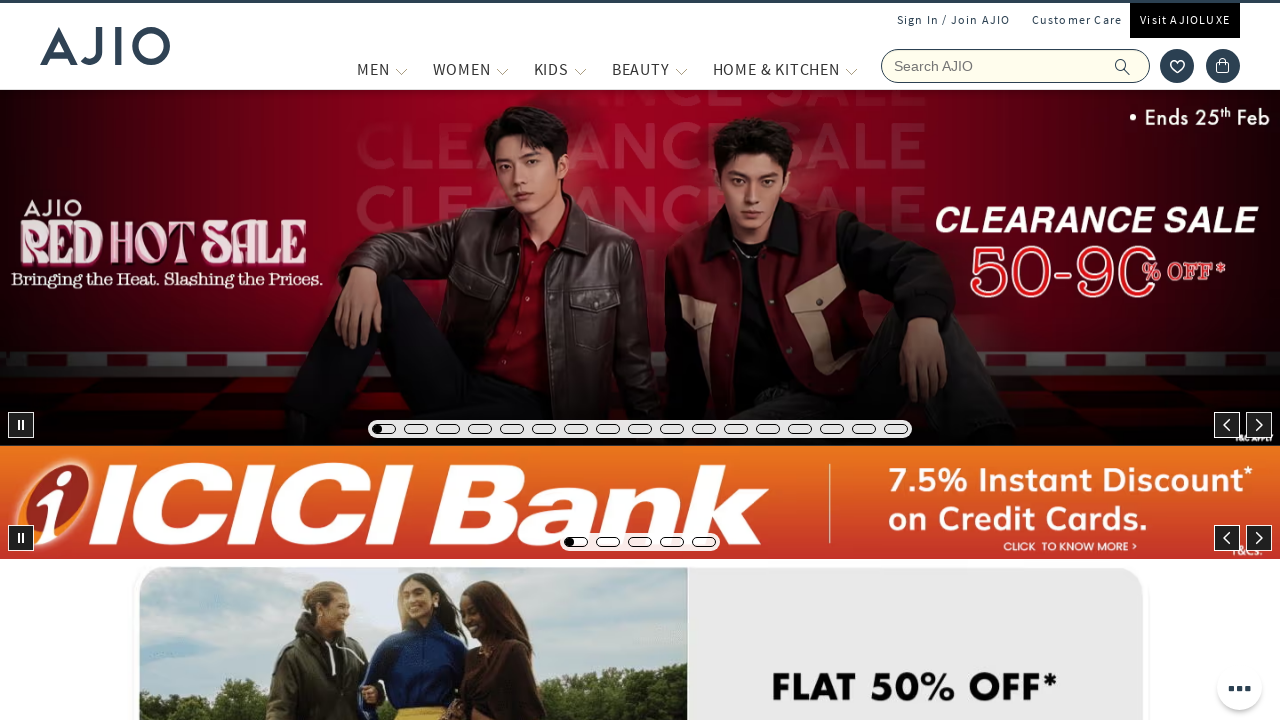

Navigated to AJIO sale page at https://www.ajio.com/shop/sale
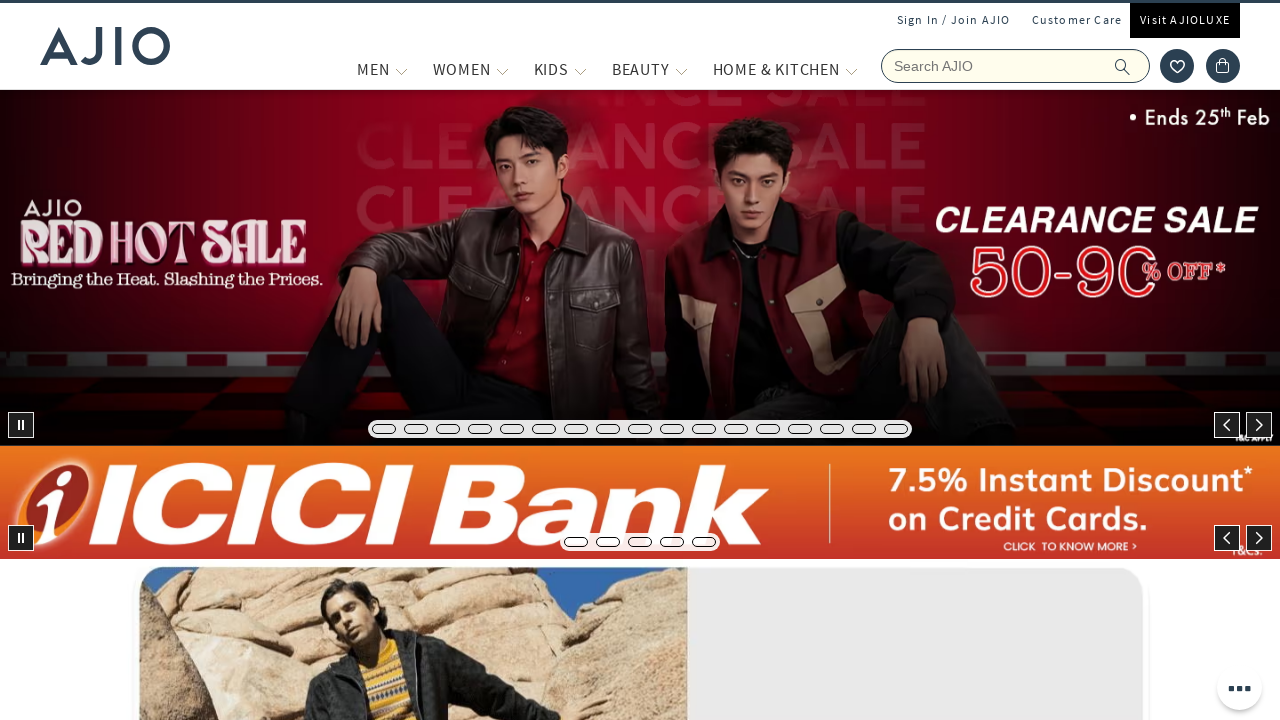

Retrieved page title
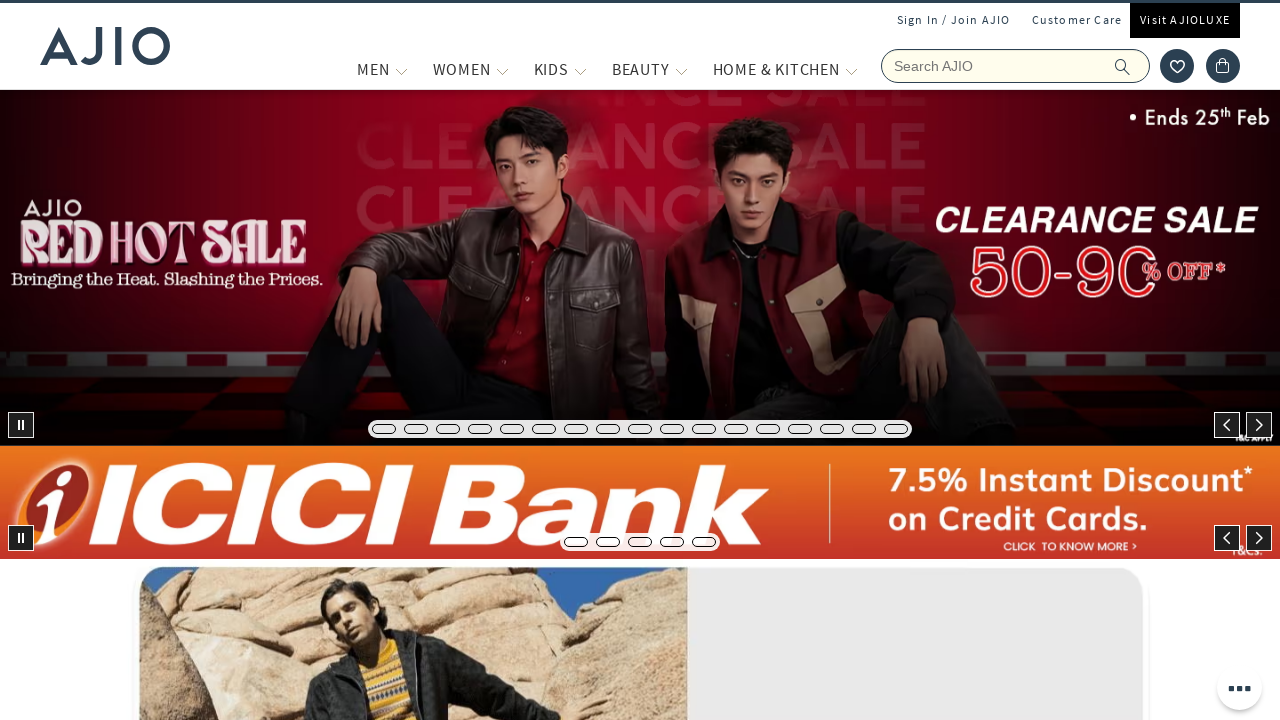

Verified that page title is not None
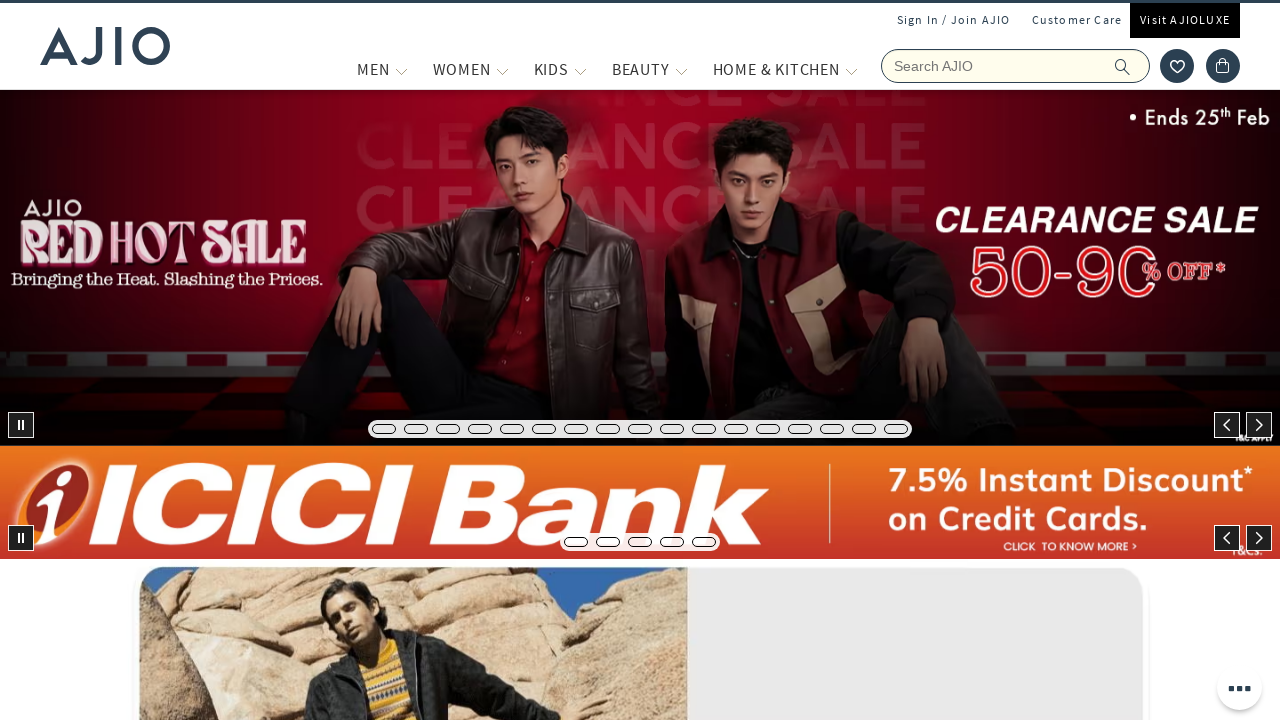

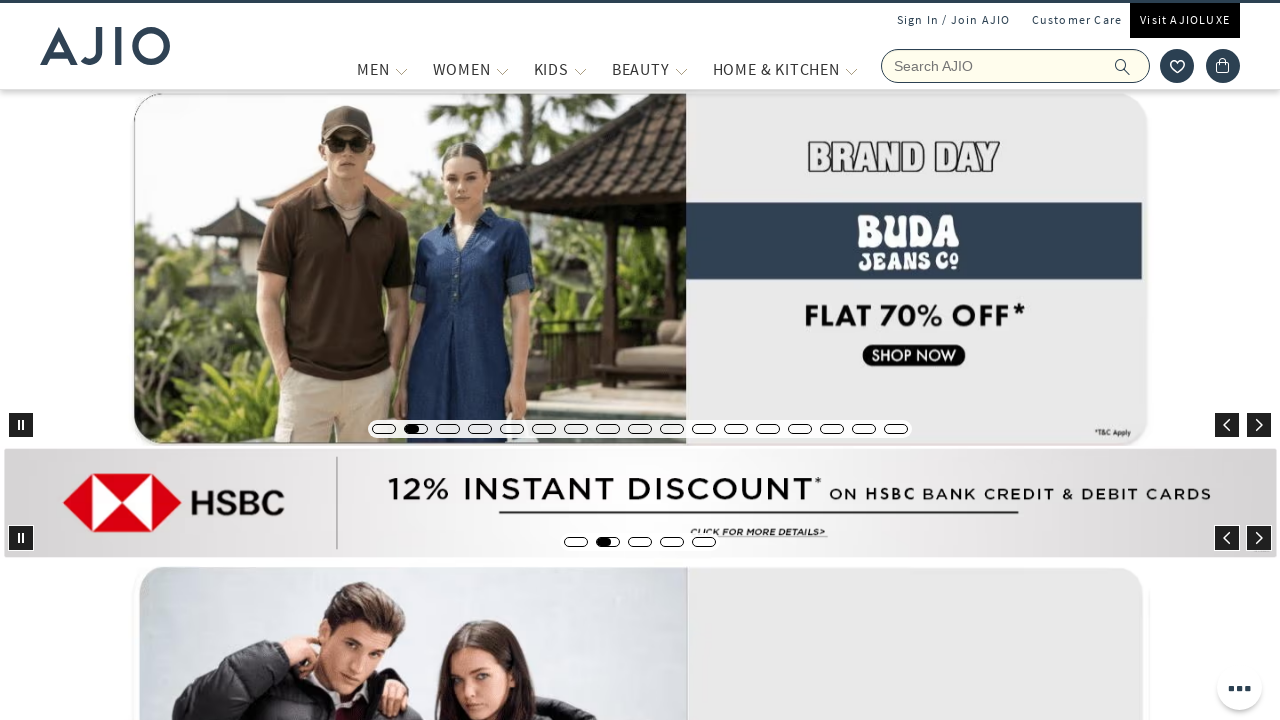